Tests key press functionality by sending a space key to an element and verifying the result text displays the correct key pressed

Starting URL: http://the-internet.herokuapp.com/key_presses

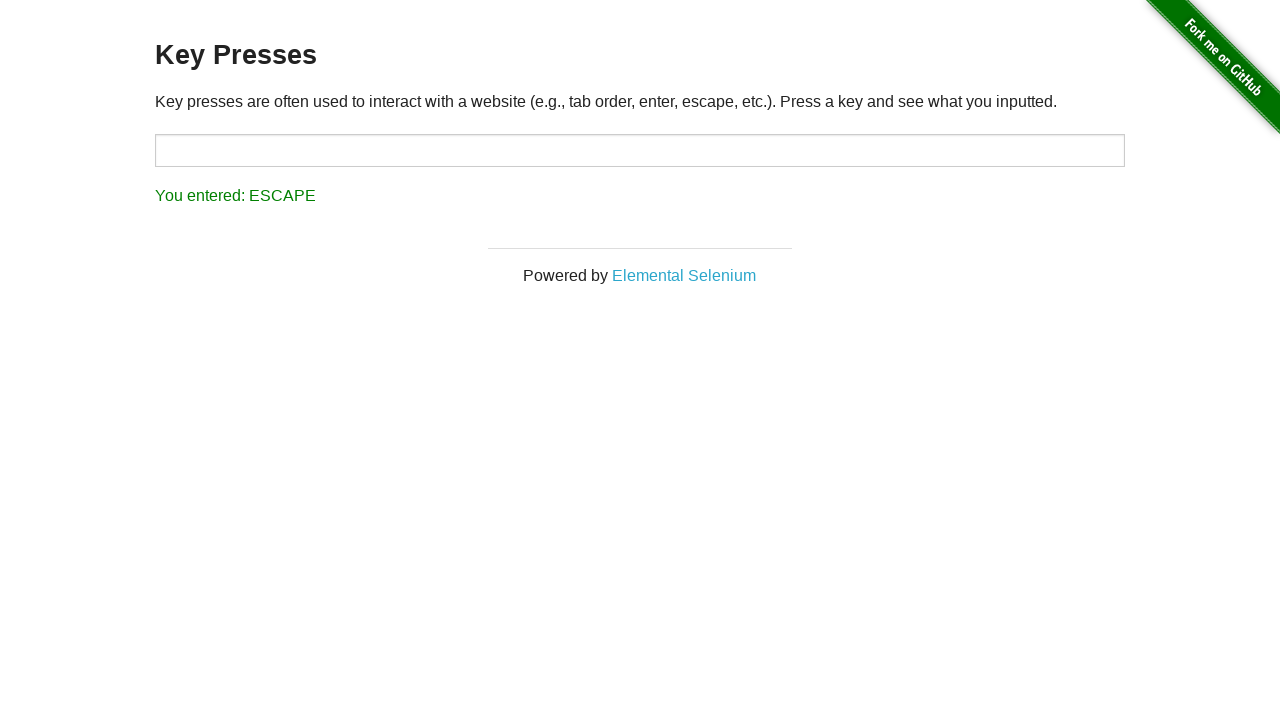

Pressed Space key on target element on #target
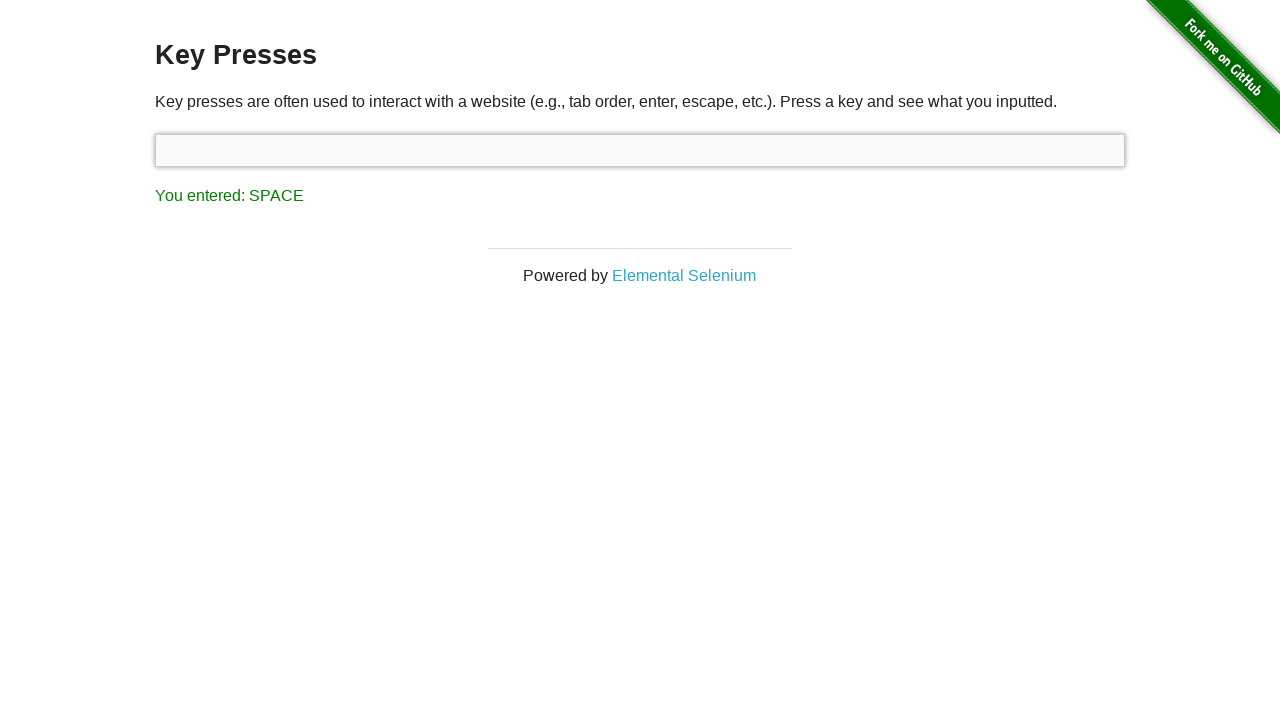

Result element loaded after space key press
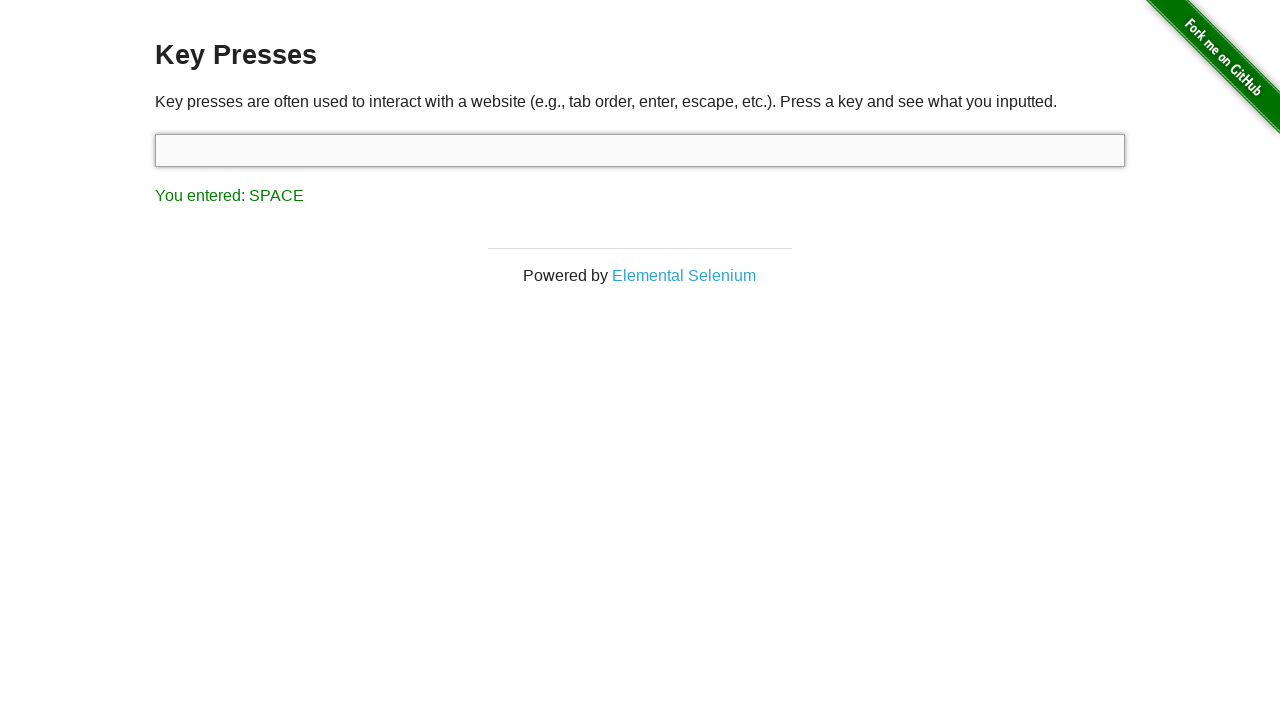

Retrieved result text content
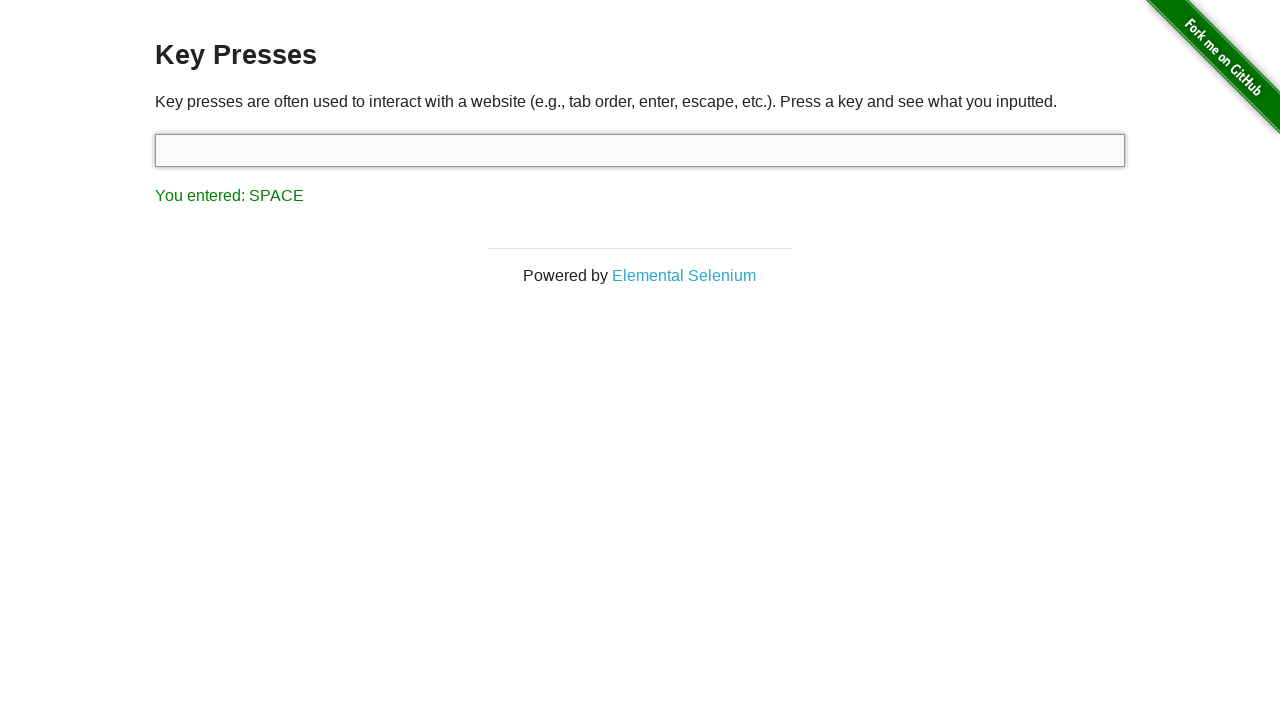

Verified result text shows 'You entered: SPACE'
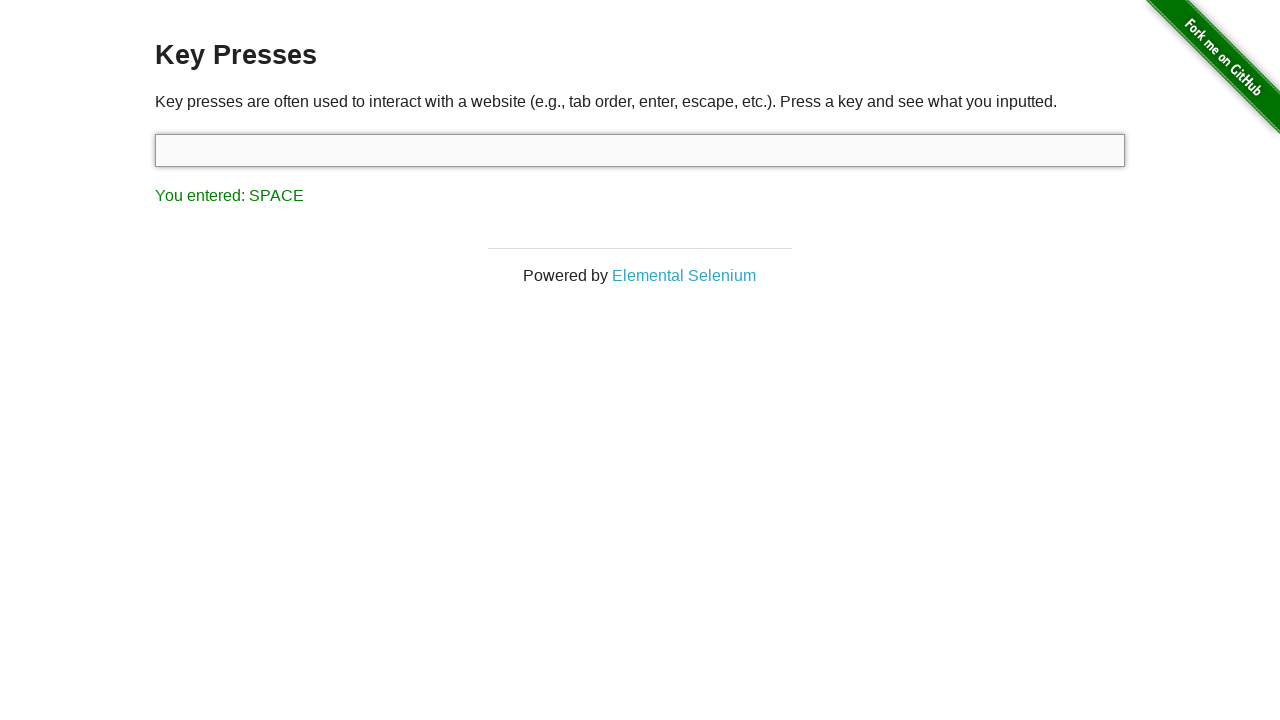

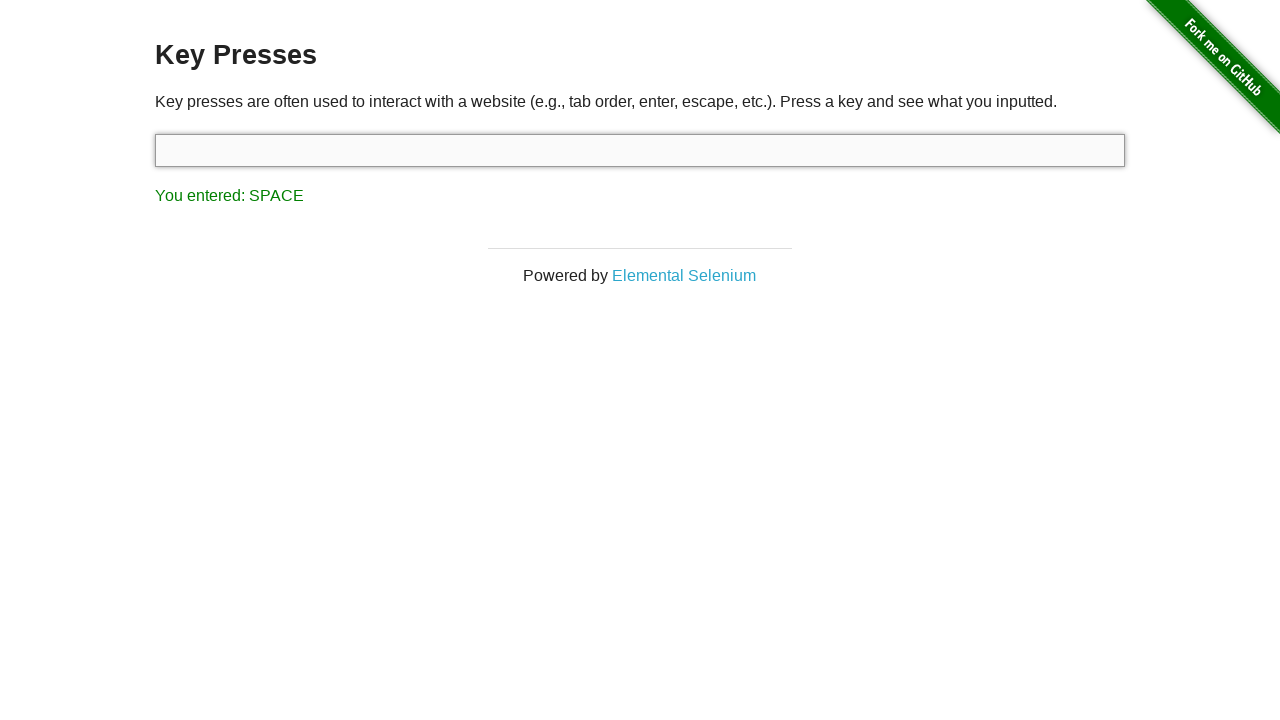